Tests alert functionality by triggering an alert and accepting it

Starting URL: https://demoqa.com/

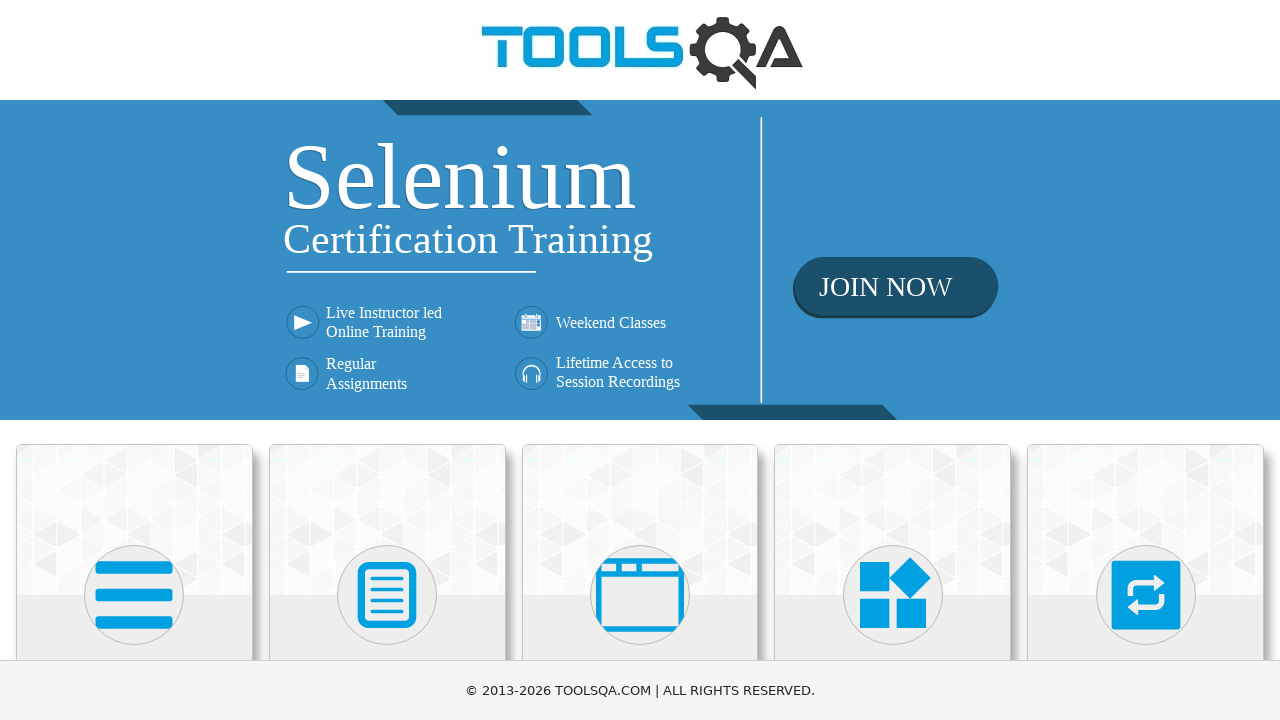

Located Alerts, Frame & Windows card element
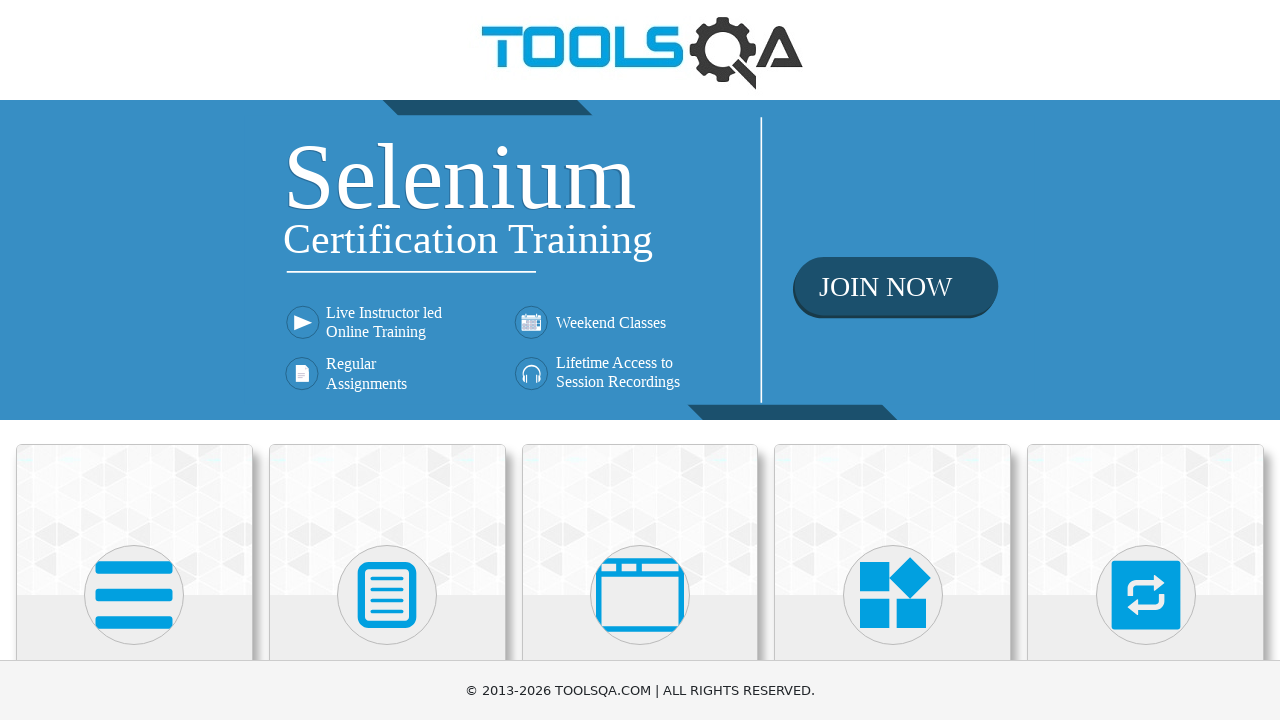

Scrolled Alerts, Frame & Windows card into view
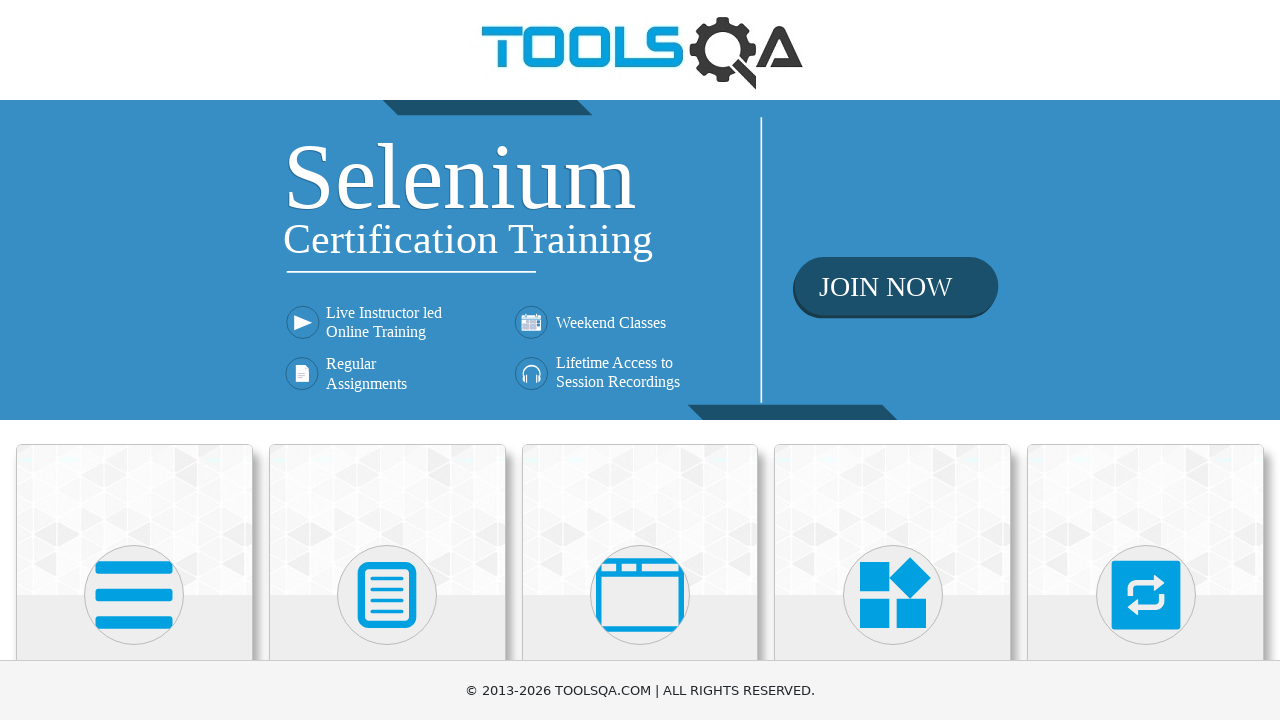

Clicked on Alerts, Frame & Windows card at (640, 360) on xpath=//h5[text()='Alerts, Frame & Windows']
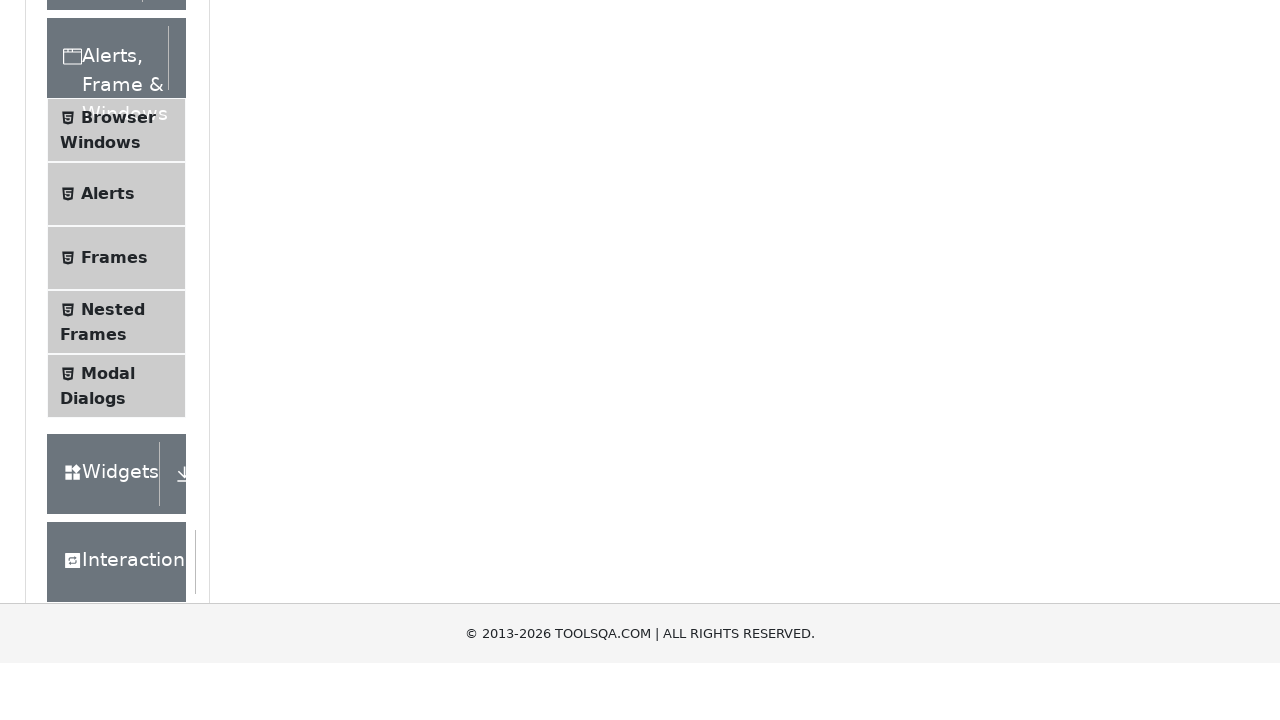

Clicked on Alerts menu item at (108, 501) on xpath=//span[text()='Alerts']
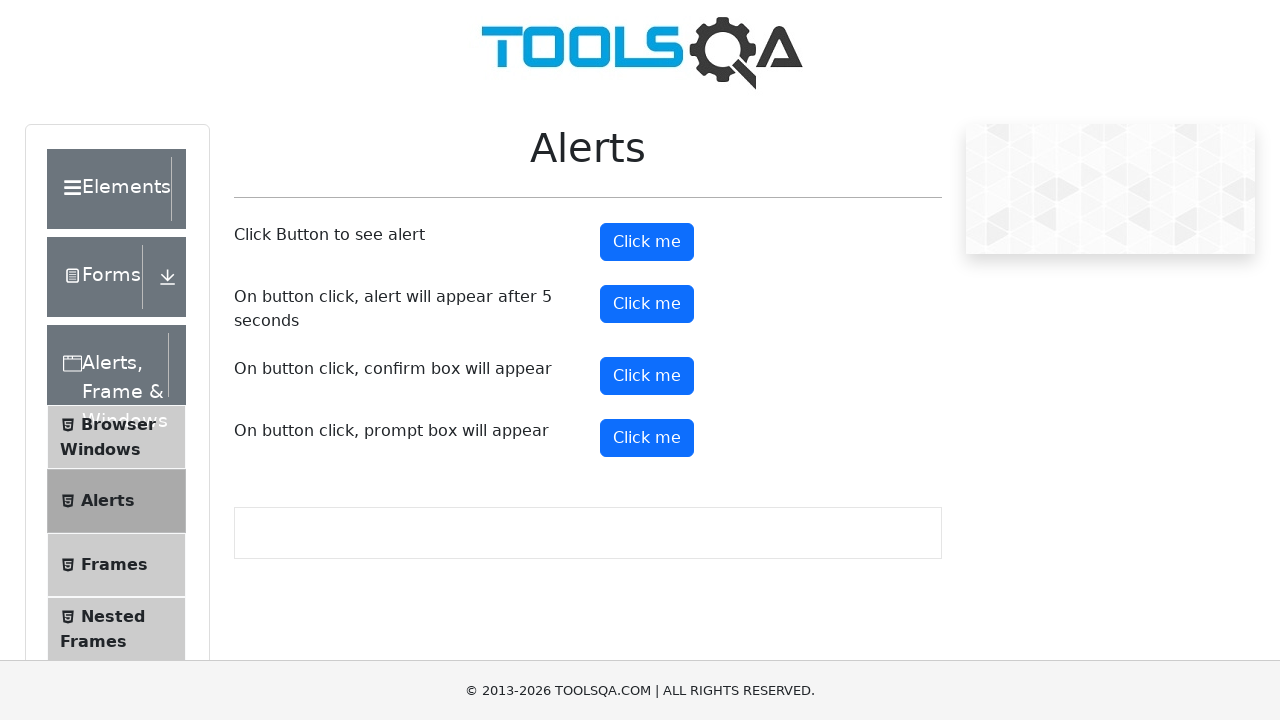

Set up dialog handler to accept alerts
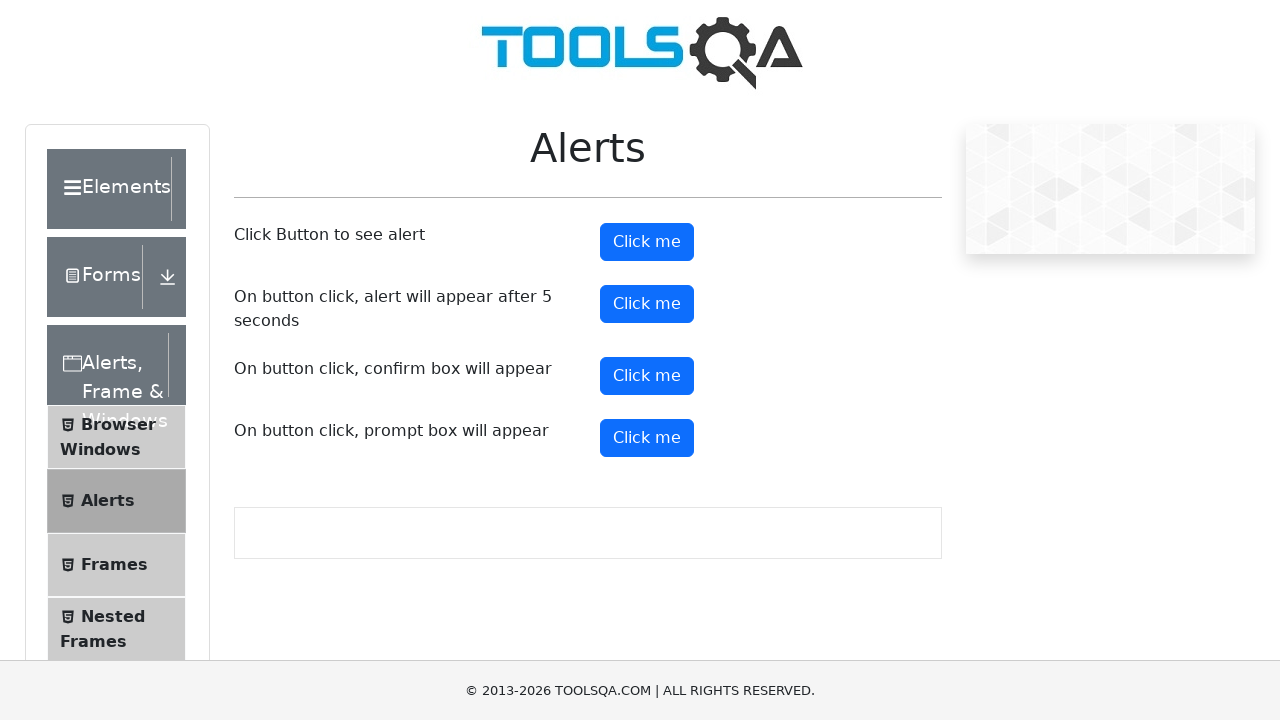

Clicked alert button to trigger alert at (647, 242) on xpath=//div/button[@id='alertButton']
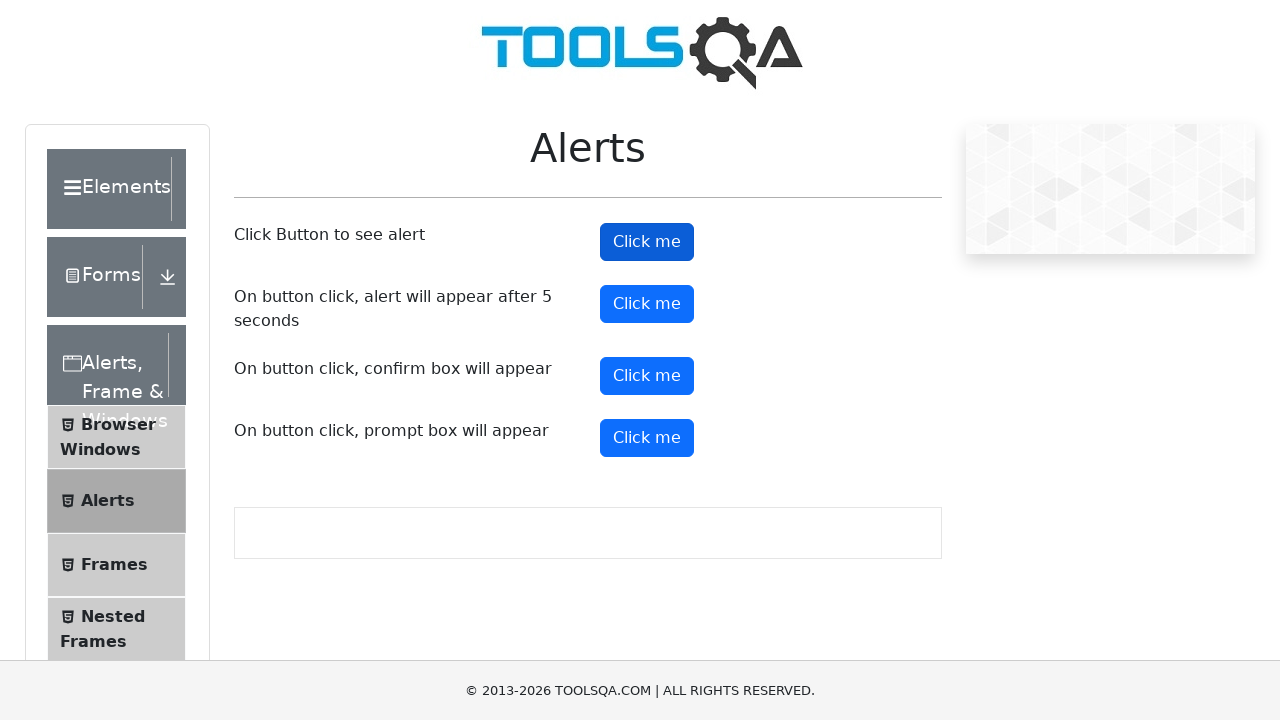

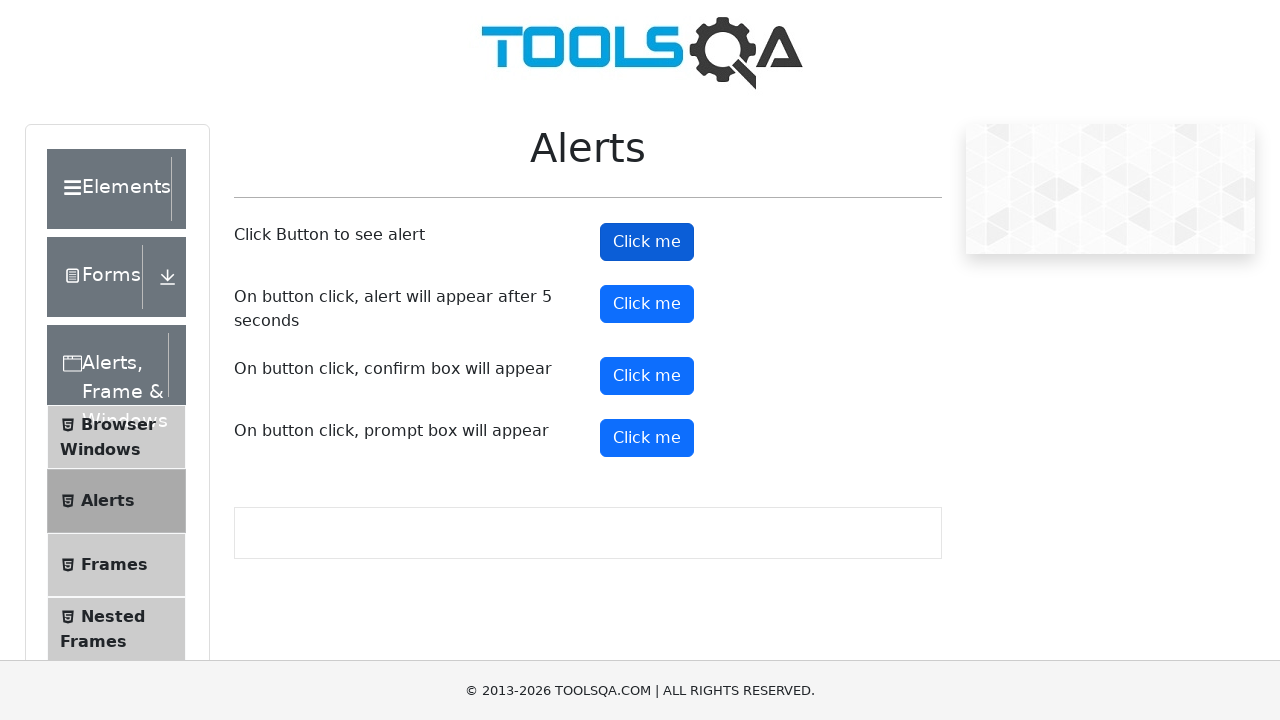